Tests navigation and click functionality on the UI Testing Playground website by clicking on various links and a button that ignores DOM click events

Starting URL: http://uitestingplayground.com/

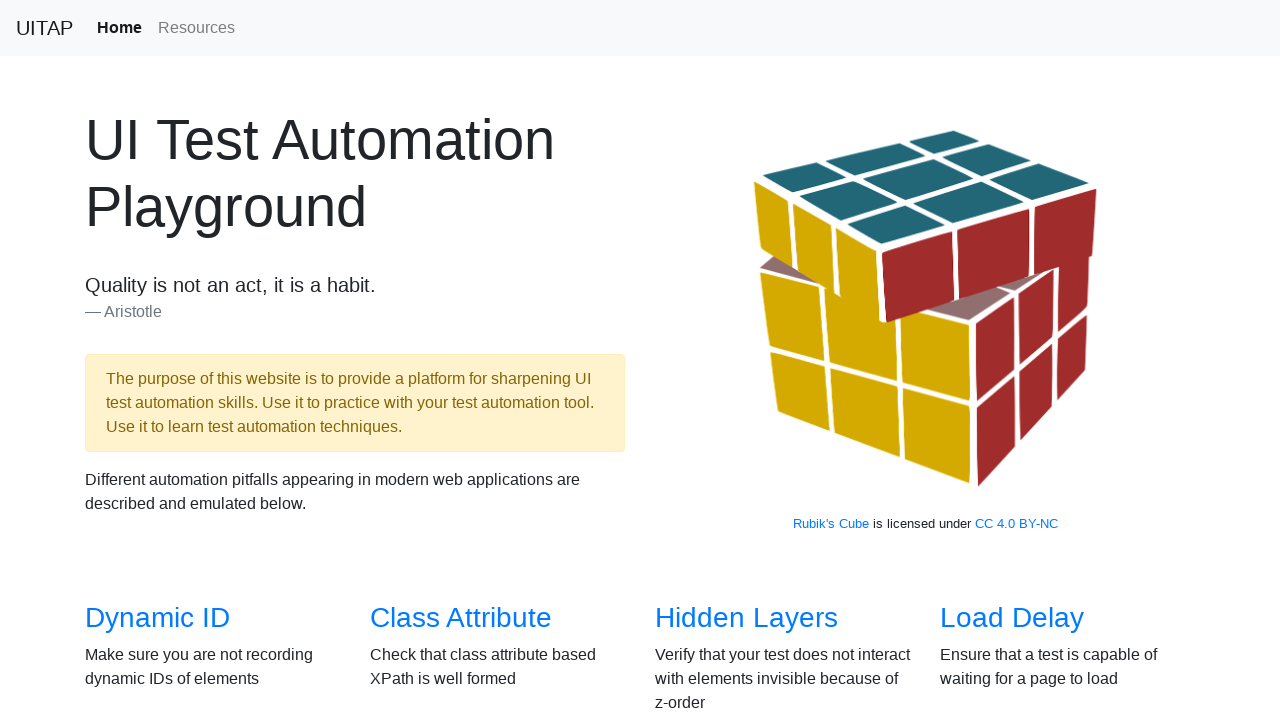

Clicked on the Aristotle quote text at (355, 312) on text=Aristotle
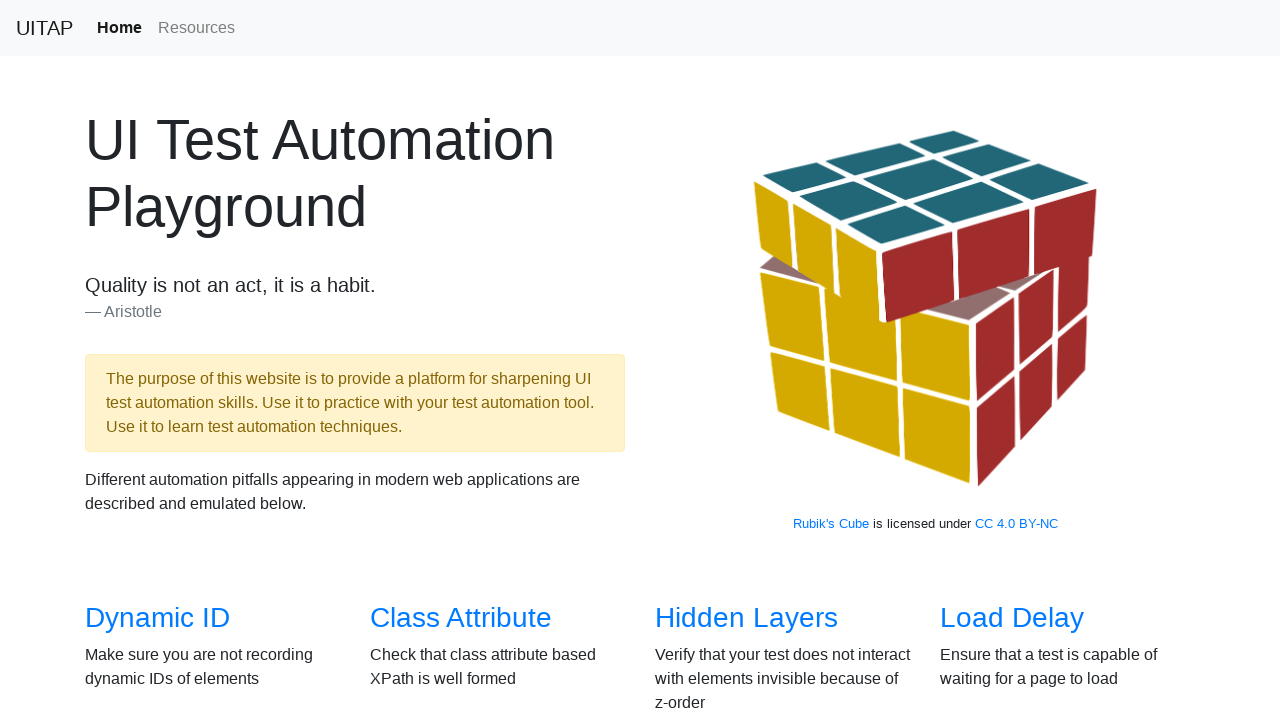

Clicked on Resources navigation link at (196, 28) on a.nav-link:has-text('Resources')
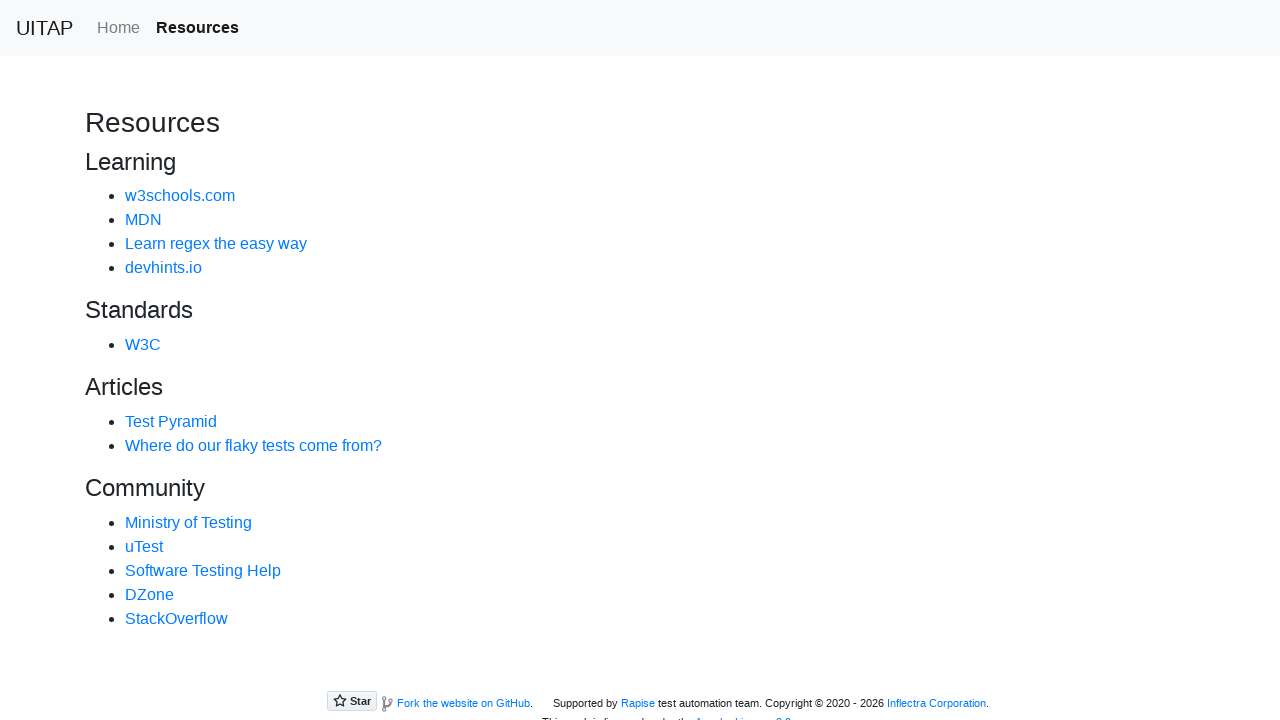

Clicked on Home navigation link at (118, 28) on a.nav-link:has-text('Home')
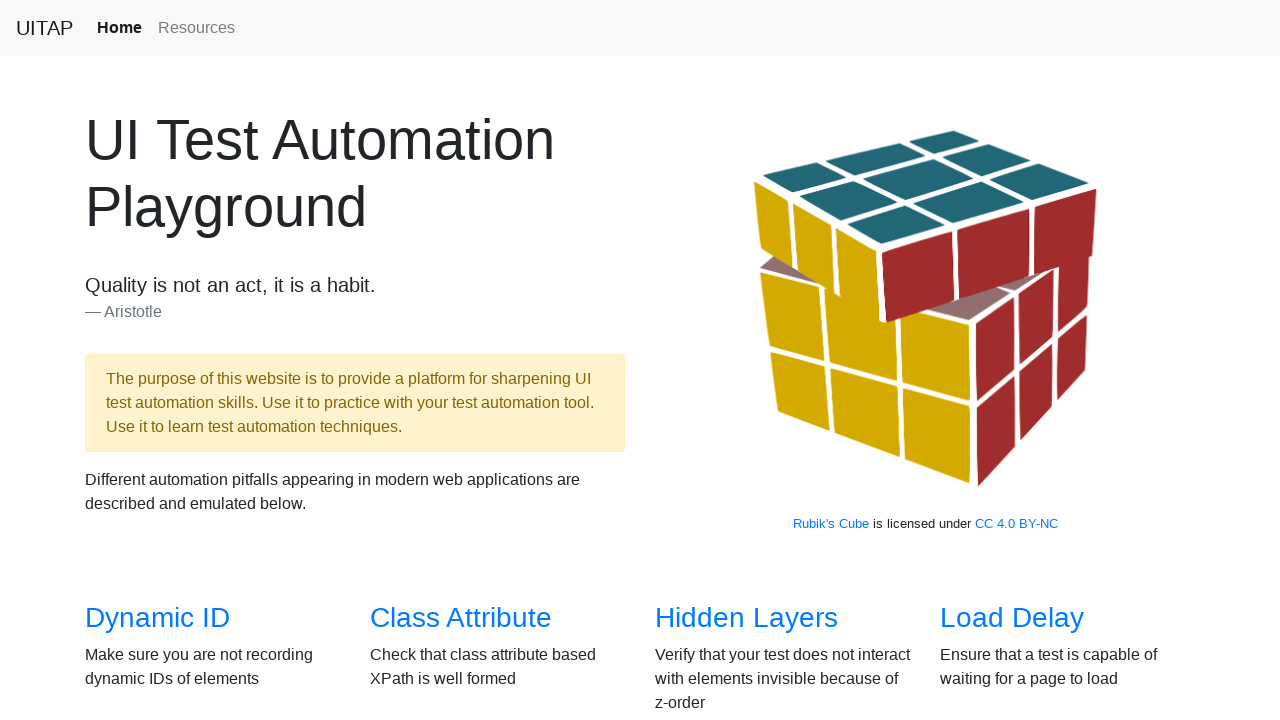

Clicked on the Click link to navigate to click test page at (685, 360) on a:has-text('Click')
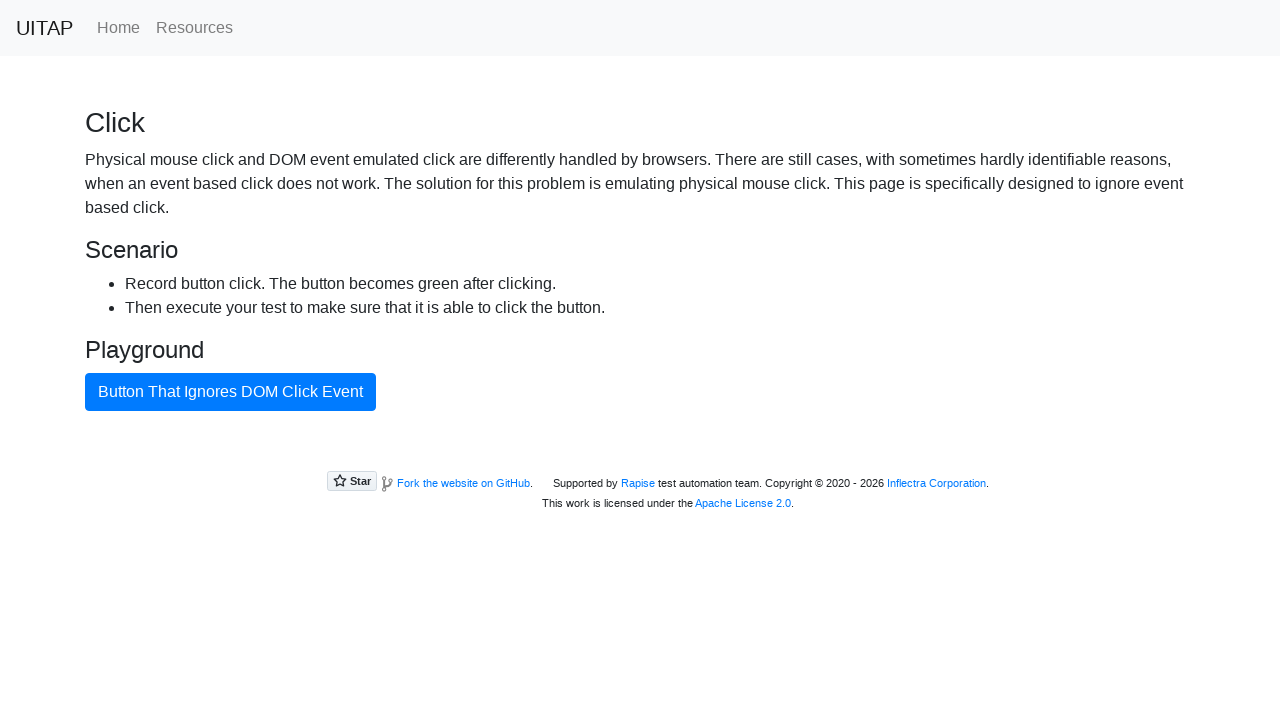

Clicked the button that ignores DOM click events at (230, 392) on button:has-text('Button That Ignores DOM Click Event')
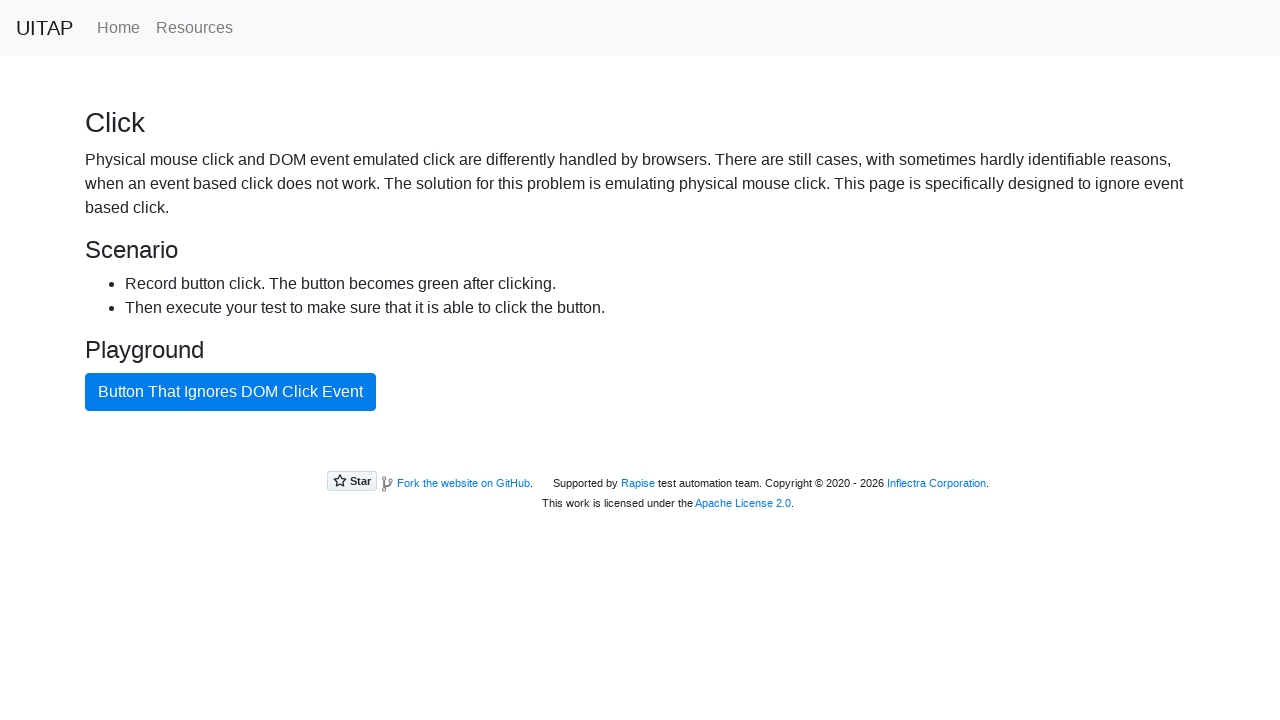

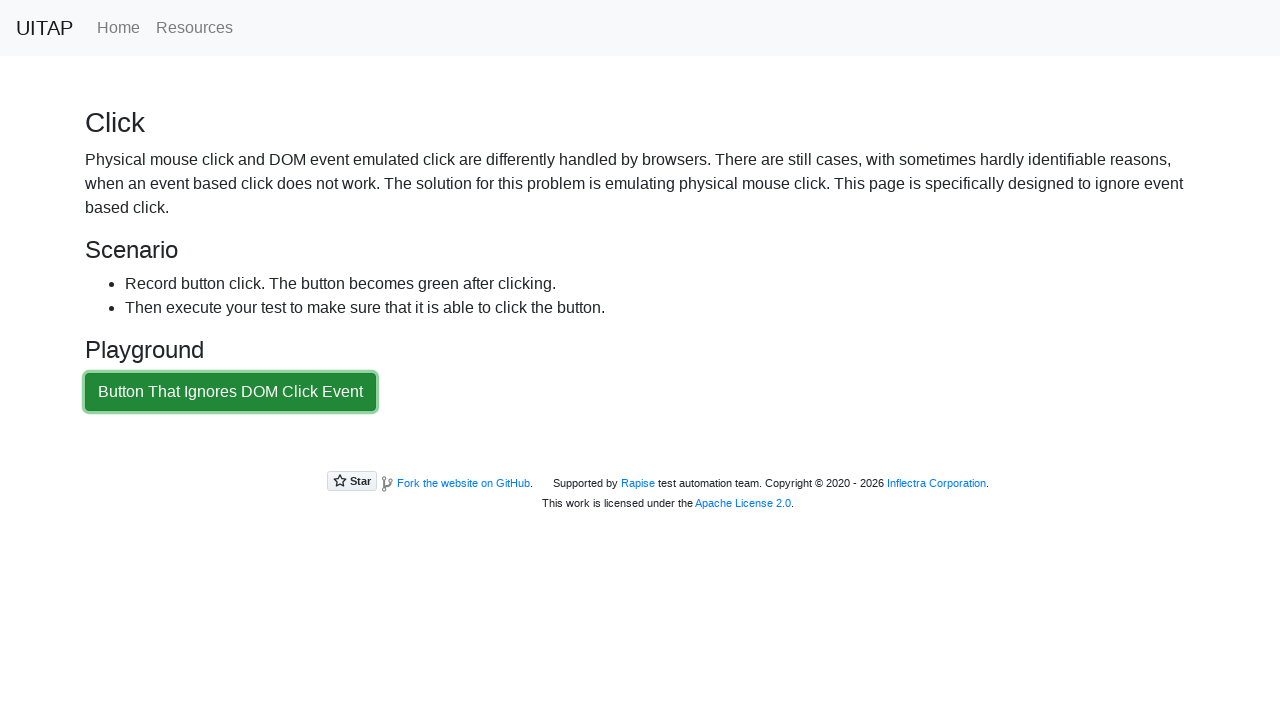